Navigates to OutSystems documentation page and uses keyboard shortcuts to interact with the page (Tab, Enter, and opens the browser's find dialog with Ctrl+F)

Starting URL: https://success.outsystems.com/documentation/11/

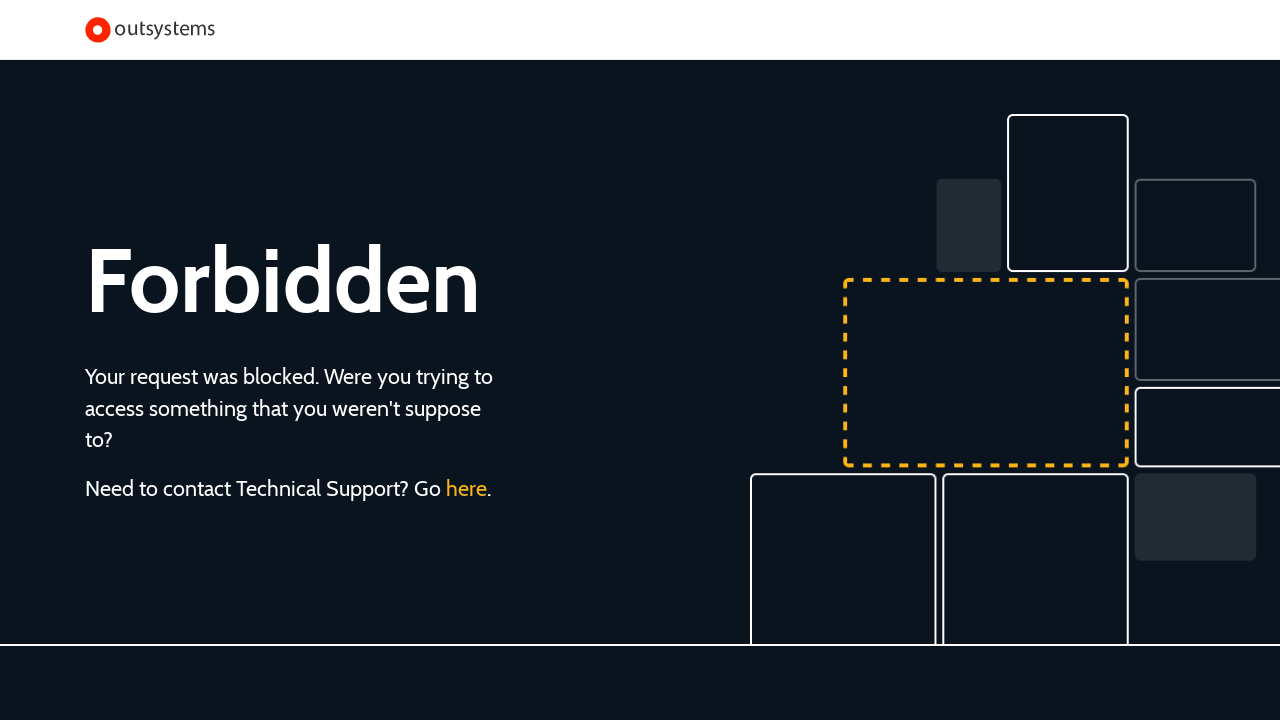

Navigated to OutSystems documentation page
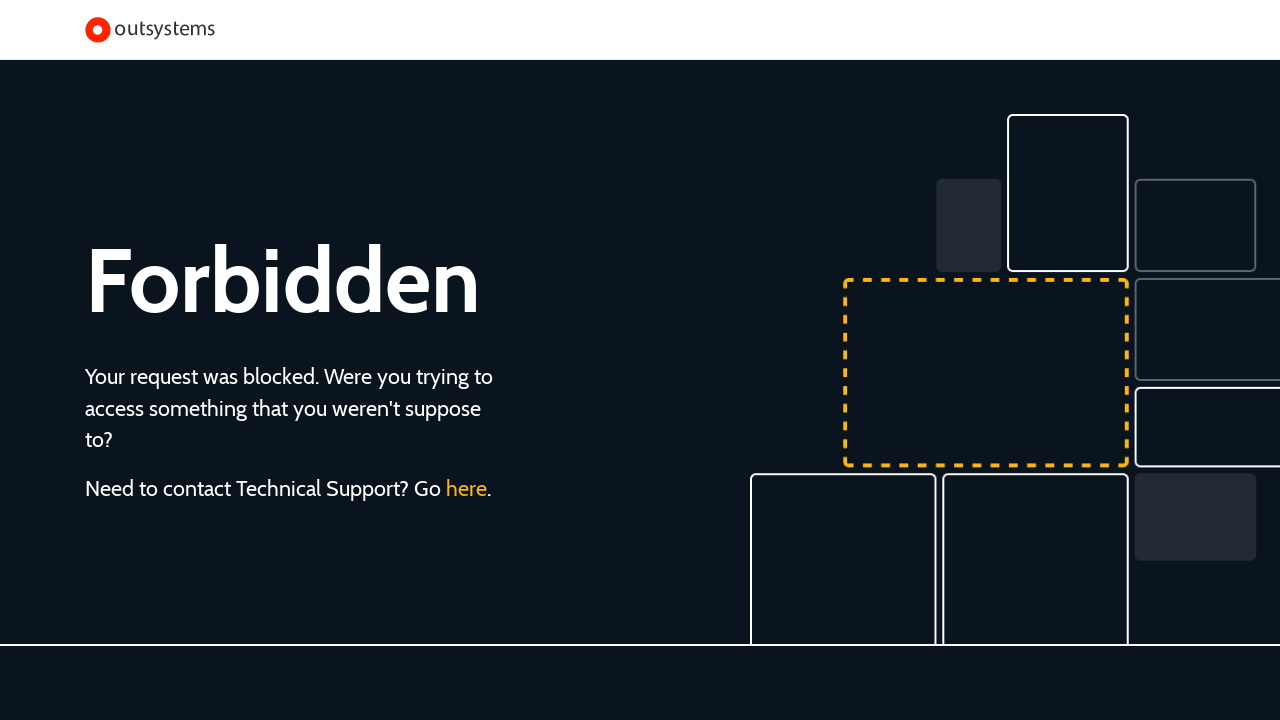

Page loaded and network became idle
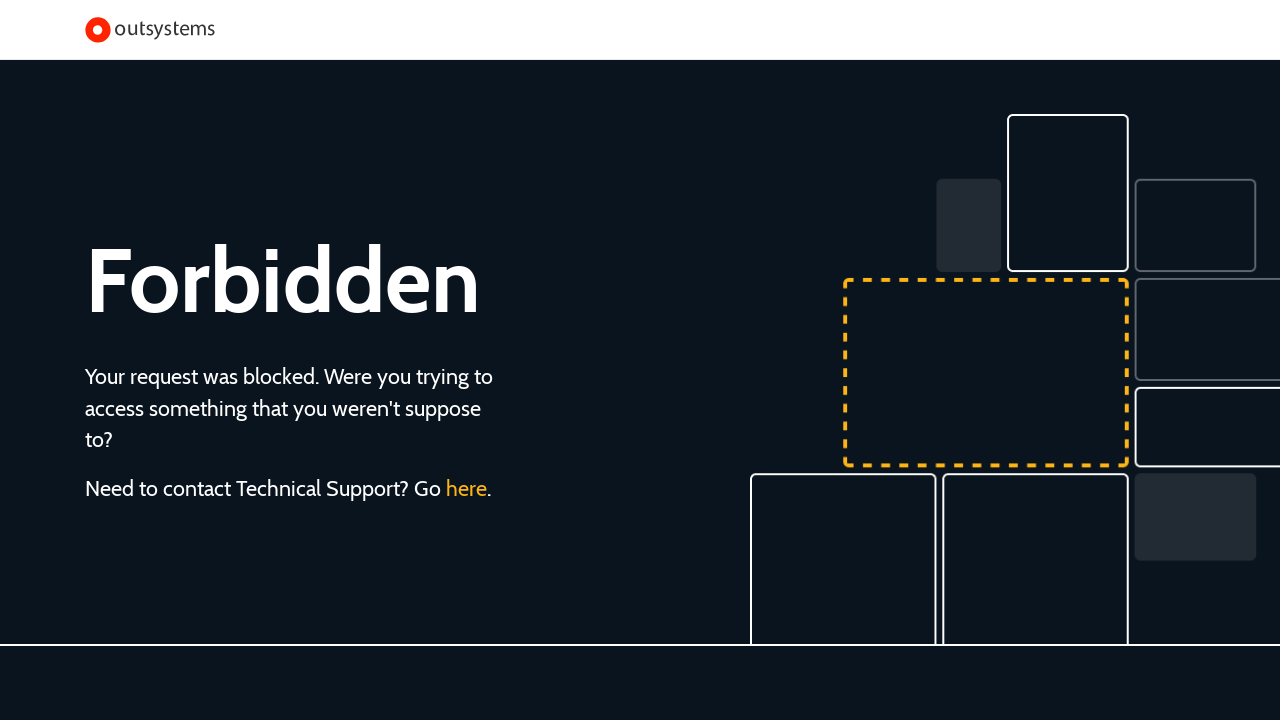

Pressed Tab key to navigate through page elements
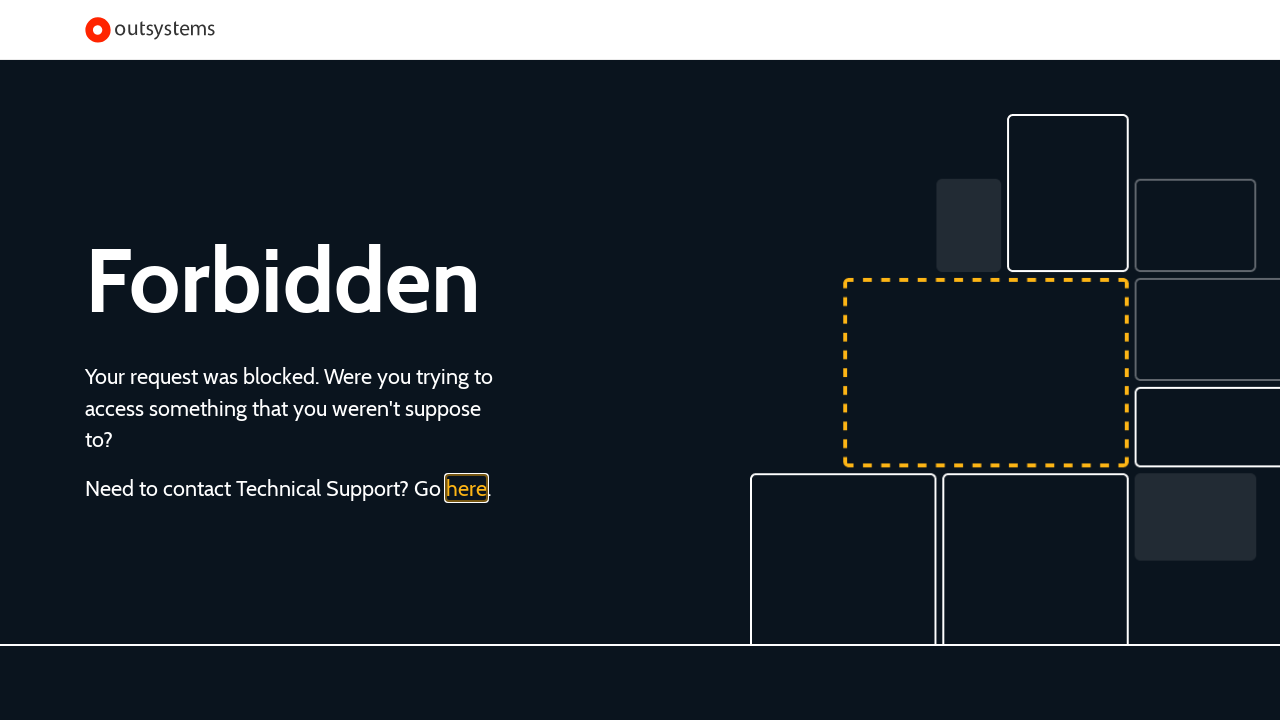

Pressed Enter key to activate focused element
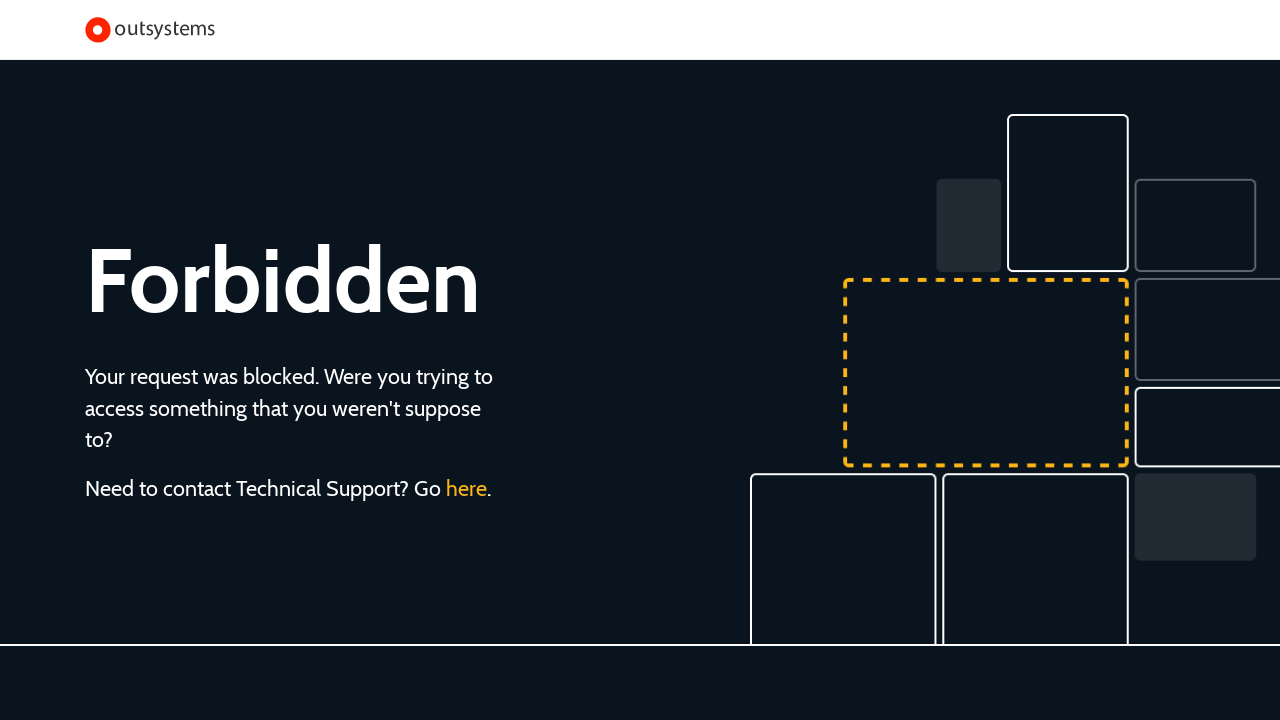

Opened browser find dialog with Ctrl+F
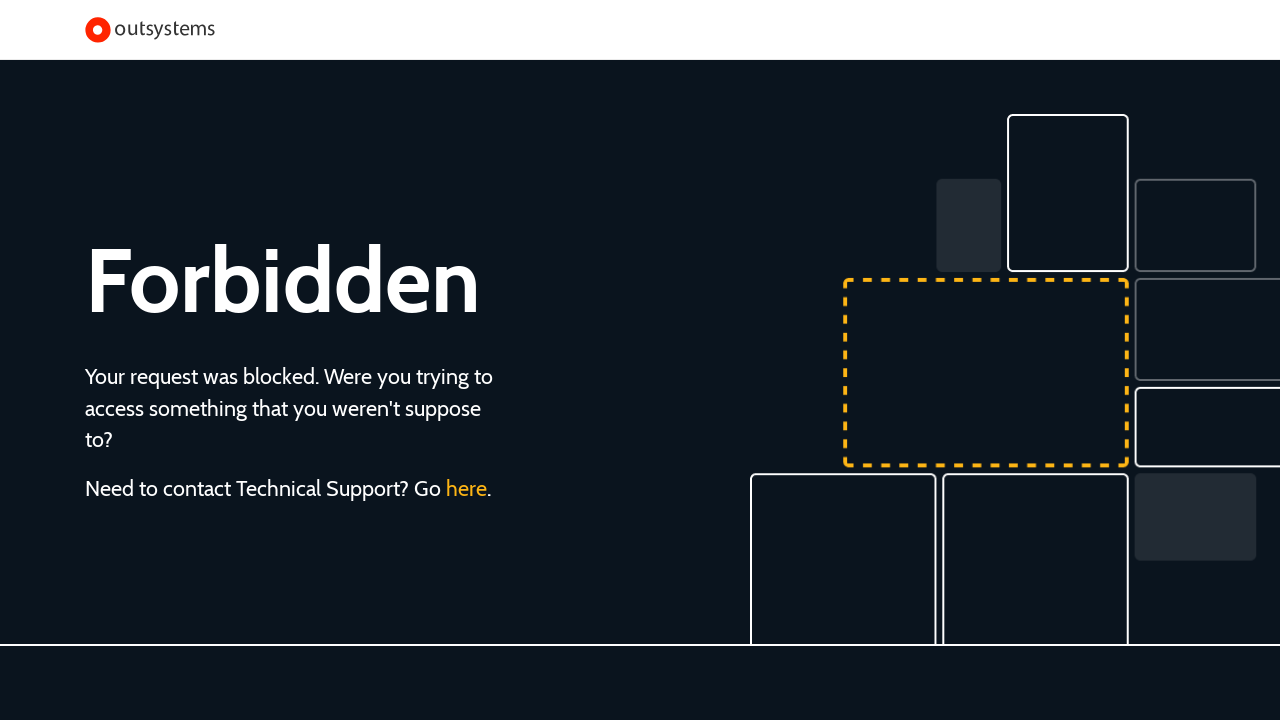

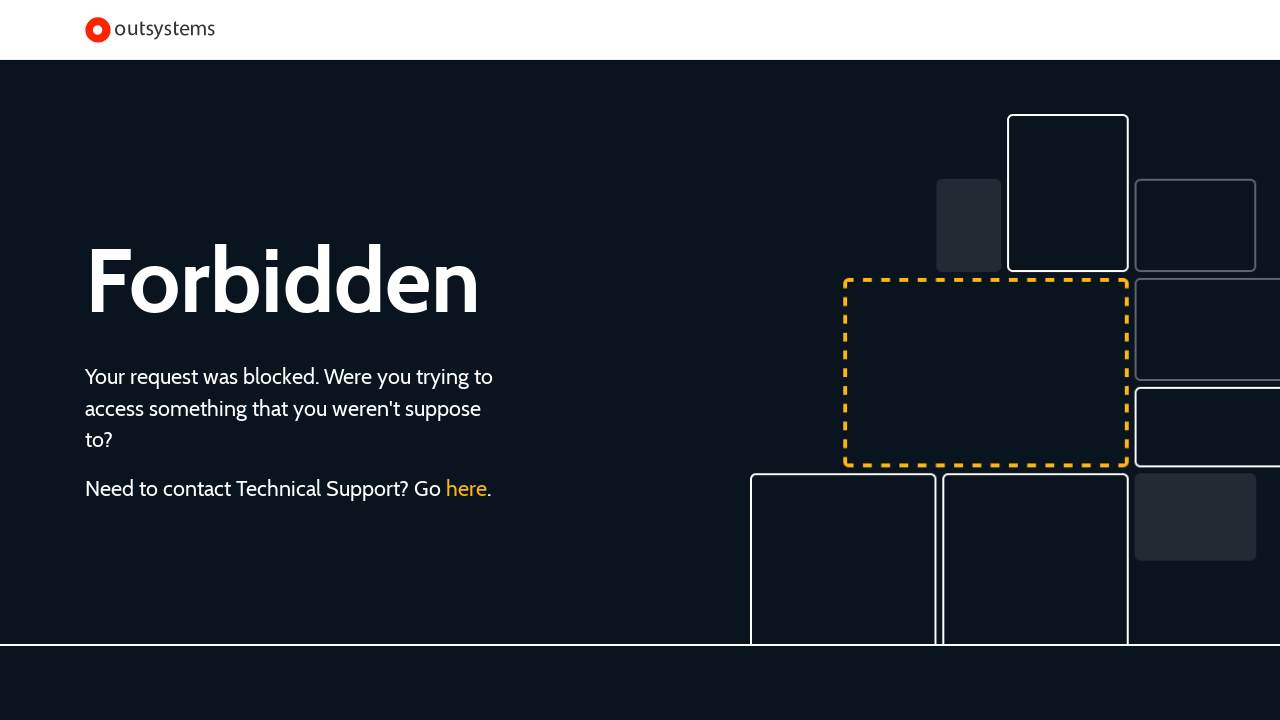